Tests JavaScript confirm dialog by clicking the confirm button, dismissing the alert (clicking Cancel), and verifying the result message shows the cancel action was recorded

Starting URL: https://the-internet.herokuapp.com/javascript_alerts

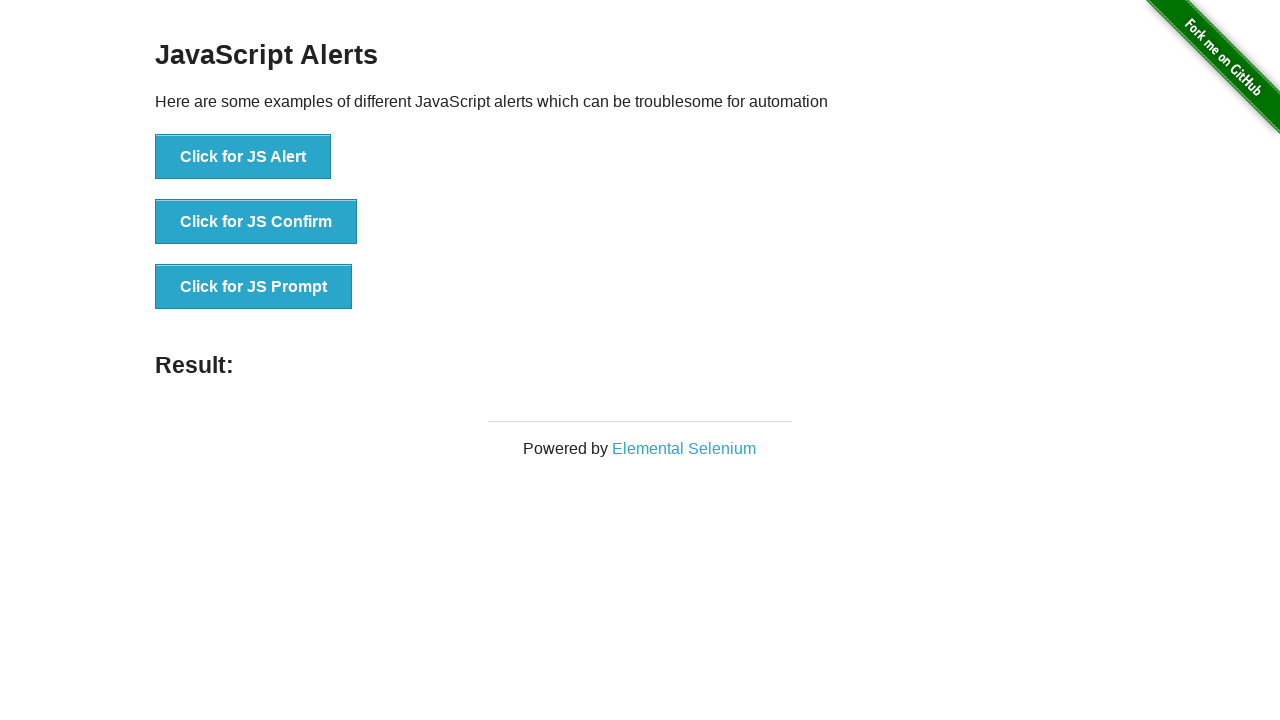

Navigated to JavaScript alerts test page
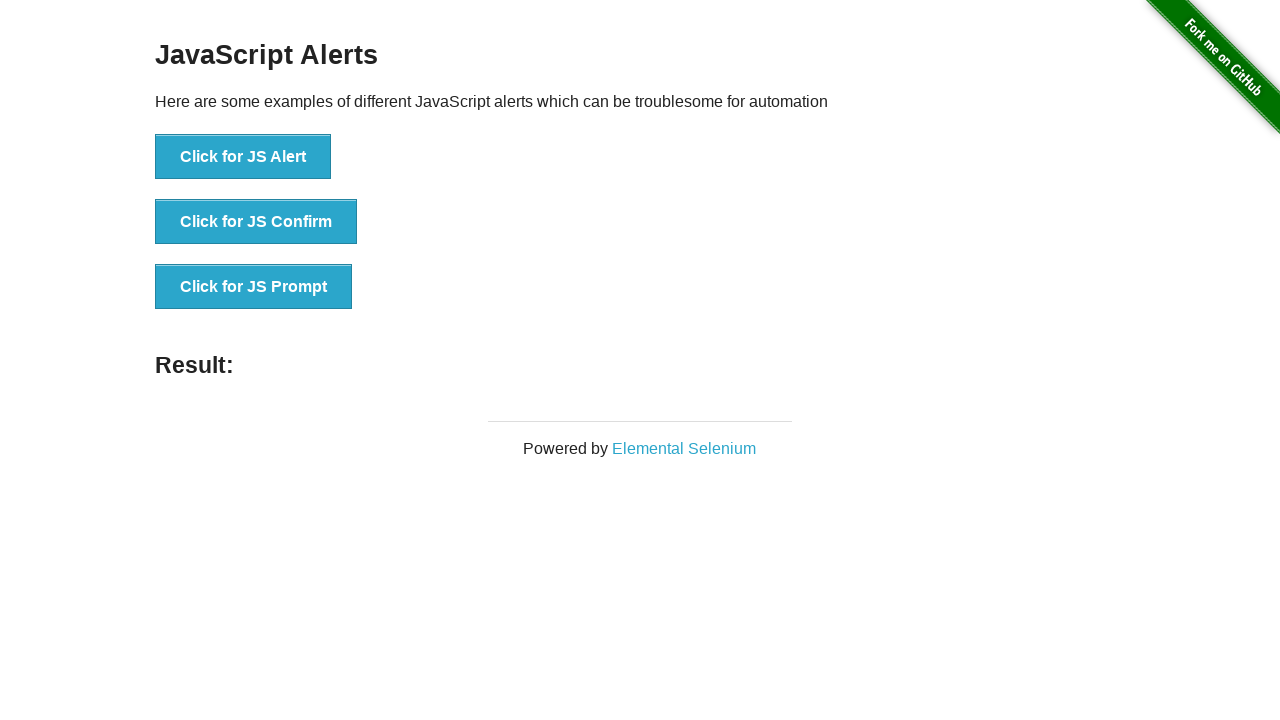

Clicked the JS Confirm button at (256, 222) on xpath=//button[.='Click for JS Confirm']
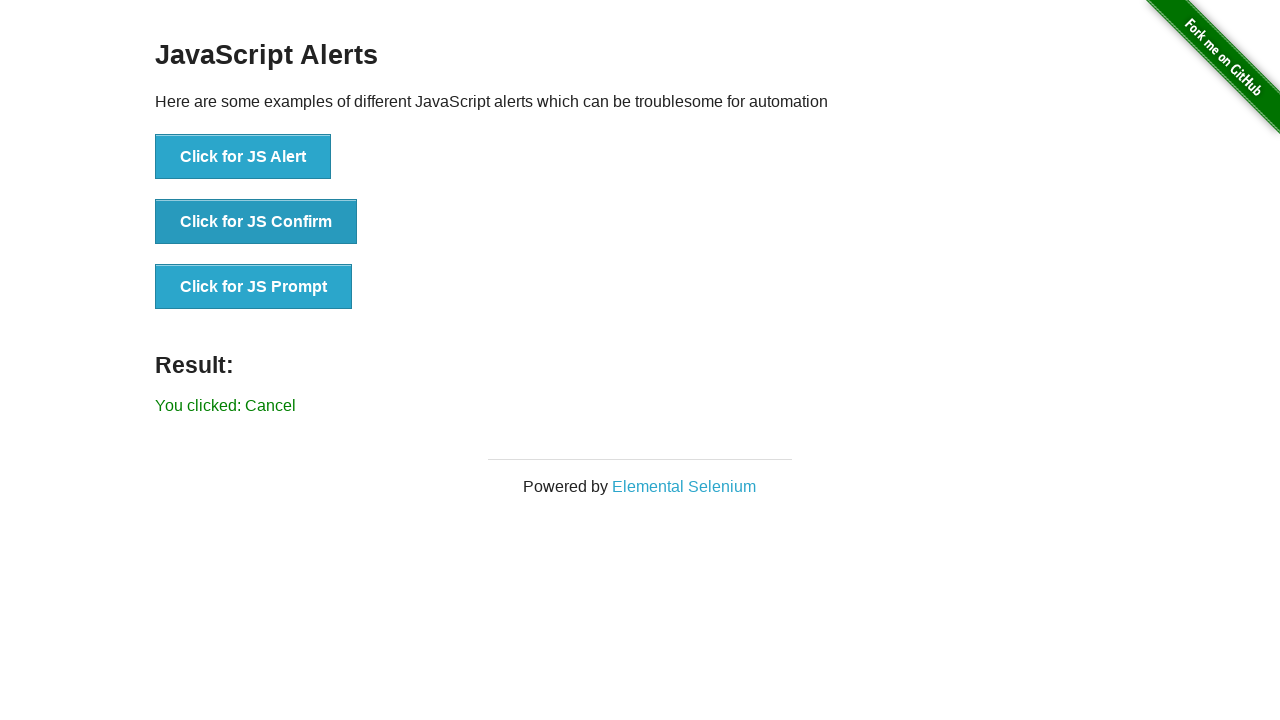

Set up dialog handler to dismiss (Cancel) the dialog
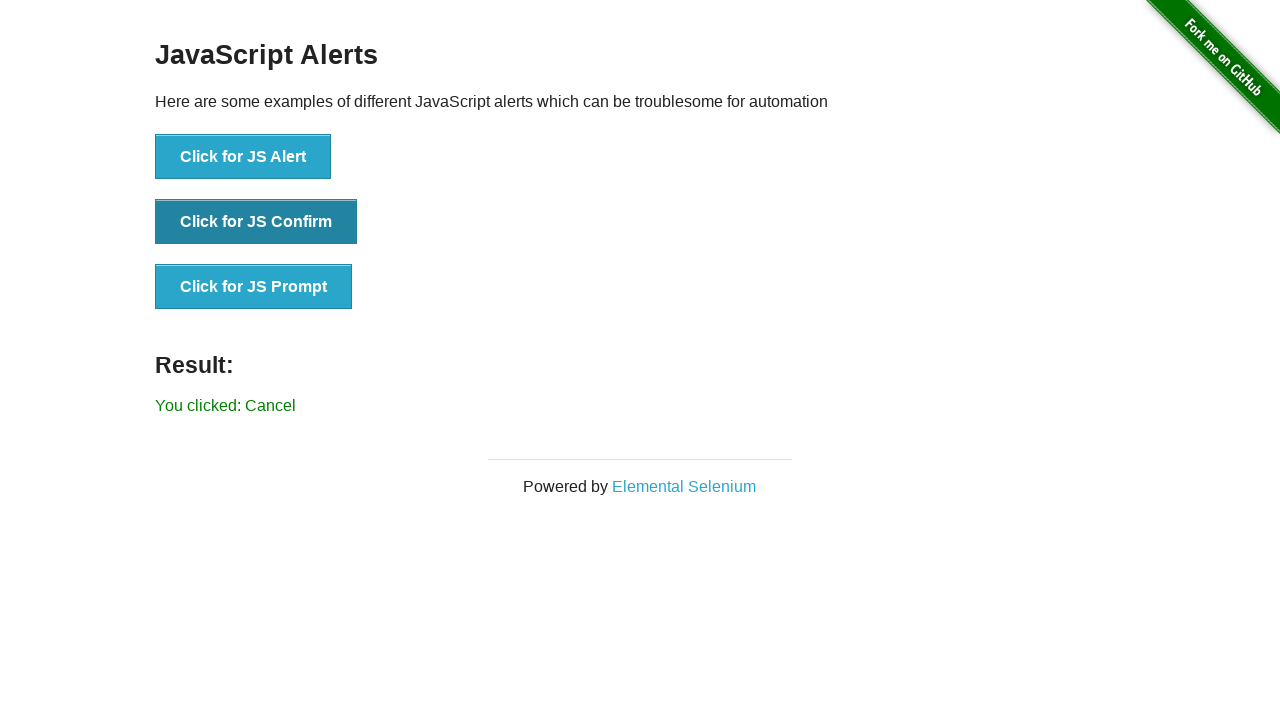

Clicked the JS Confirm button again to trigger dialog with handler at (256, 222) on xpath=//button[.='Click for JS Confirm']
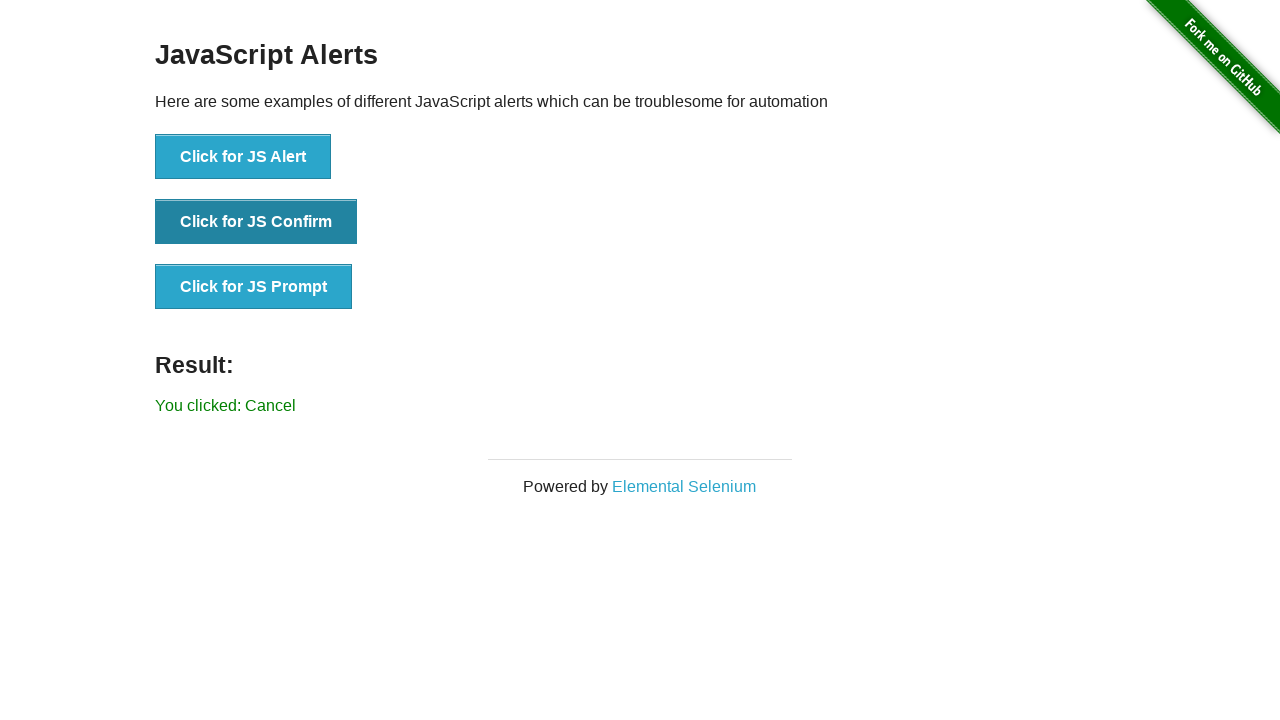

Retrieved result message text
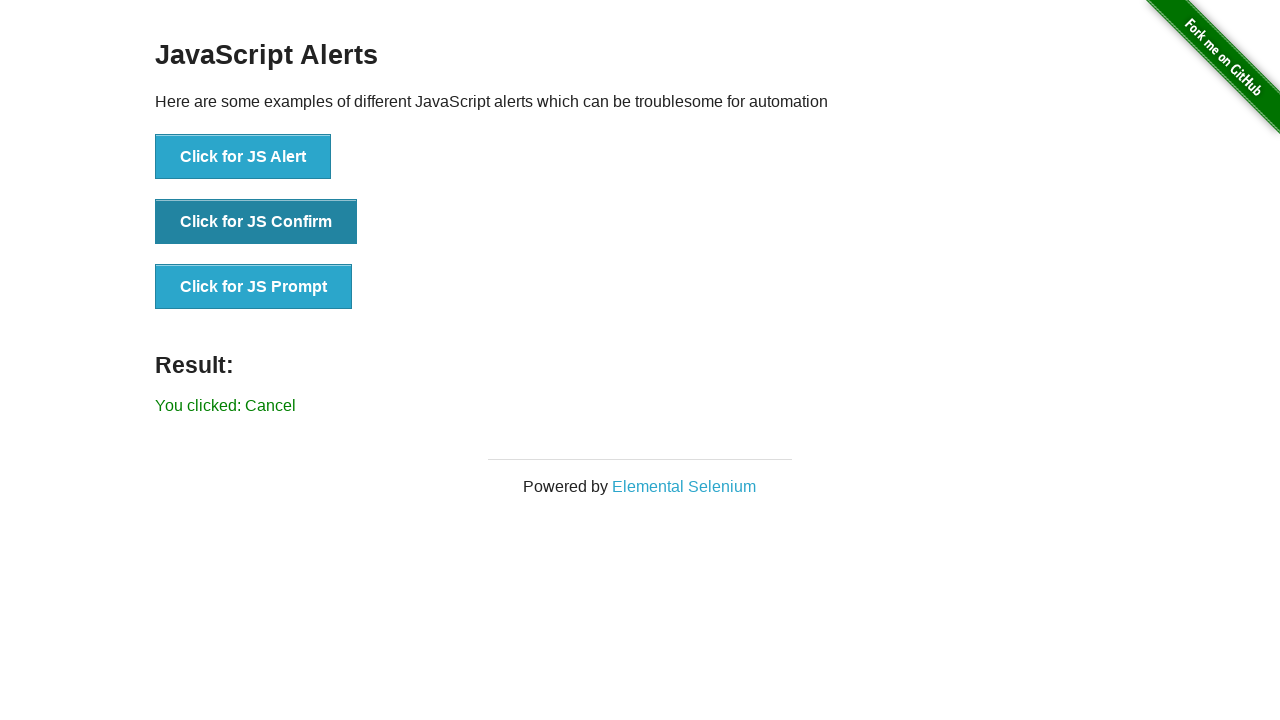

Verified result message shows 'You clicked: Cancel'
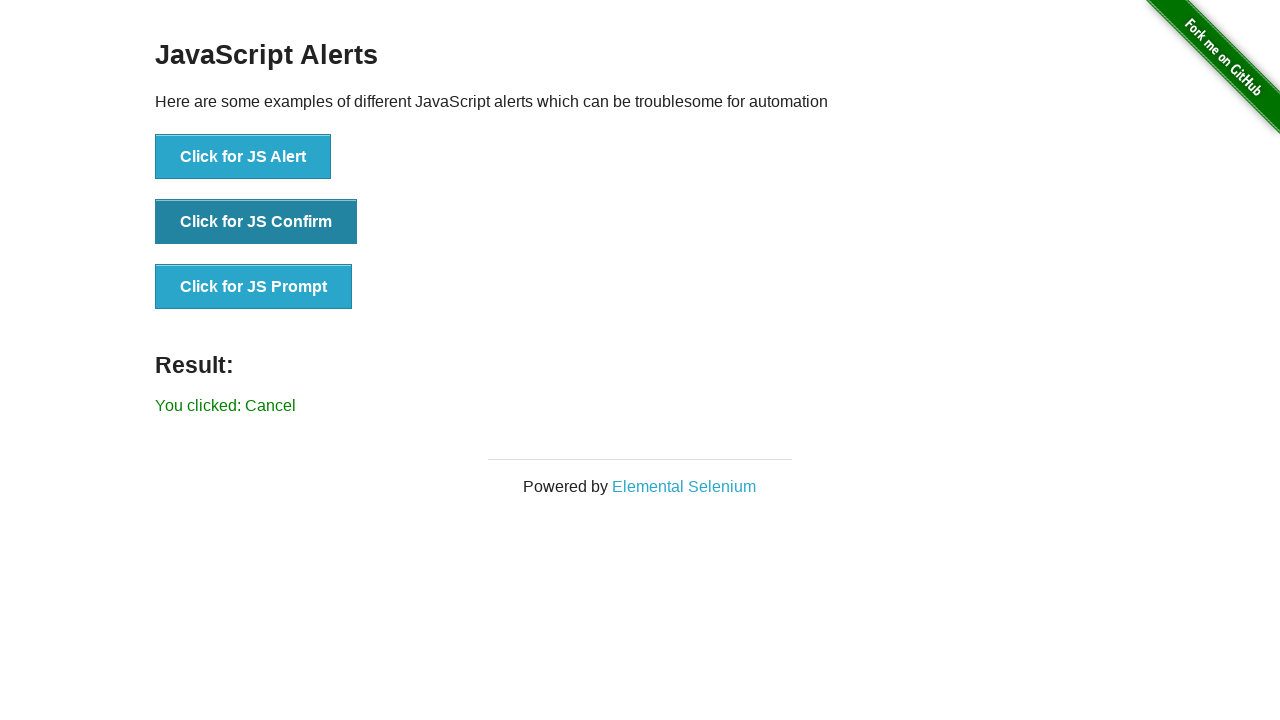

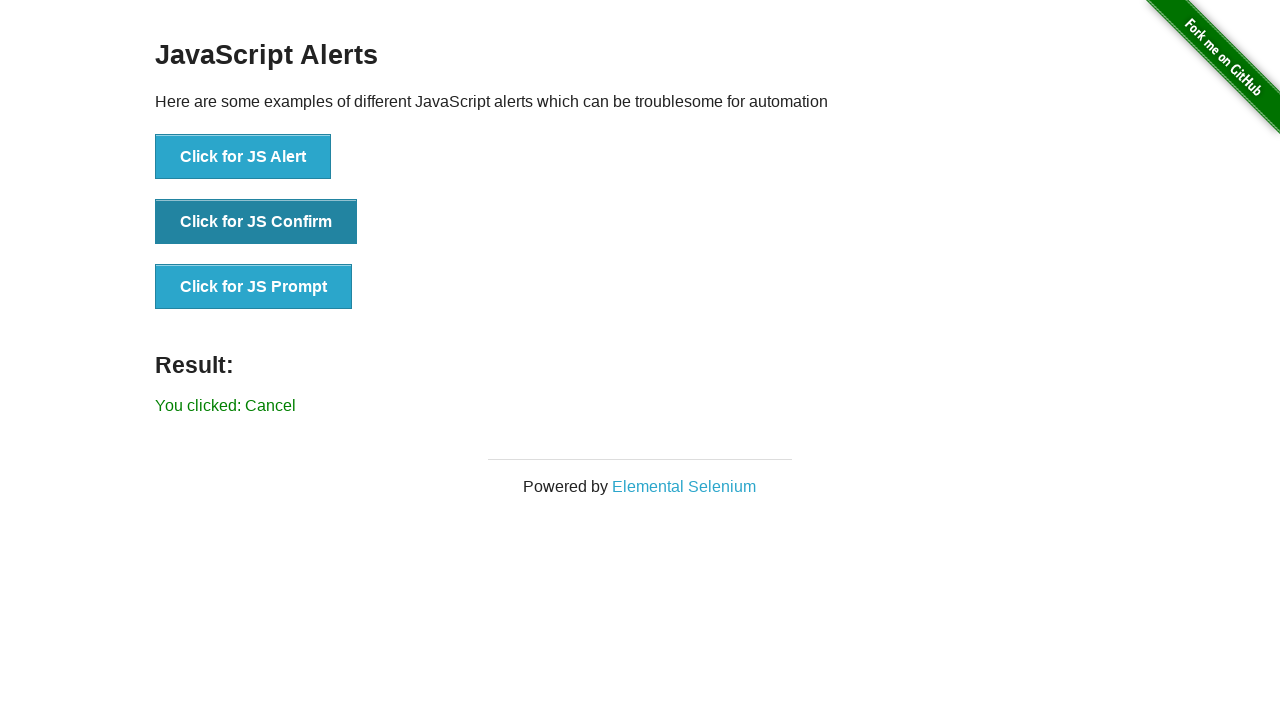